Tests the contact form functionality on demoblaze.com by clicking the Contact link, filling in email, name, and message fields, then submitting the form and accepting the confirmation alert.

Starting URL: https://demoblaze.com/

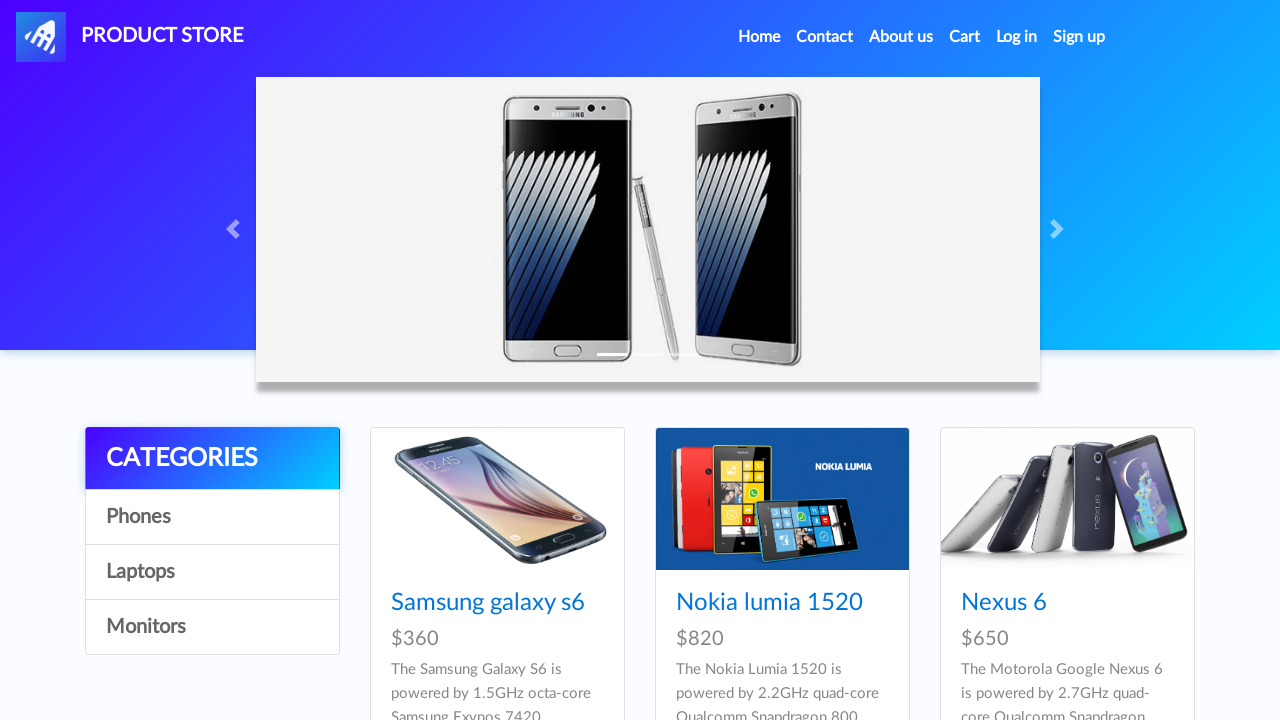

Verified page title is 'STORE'
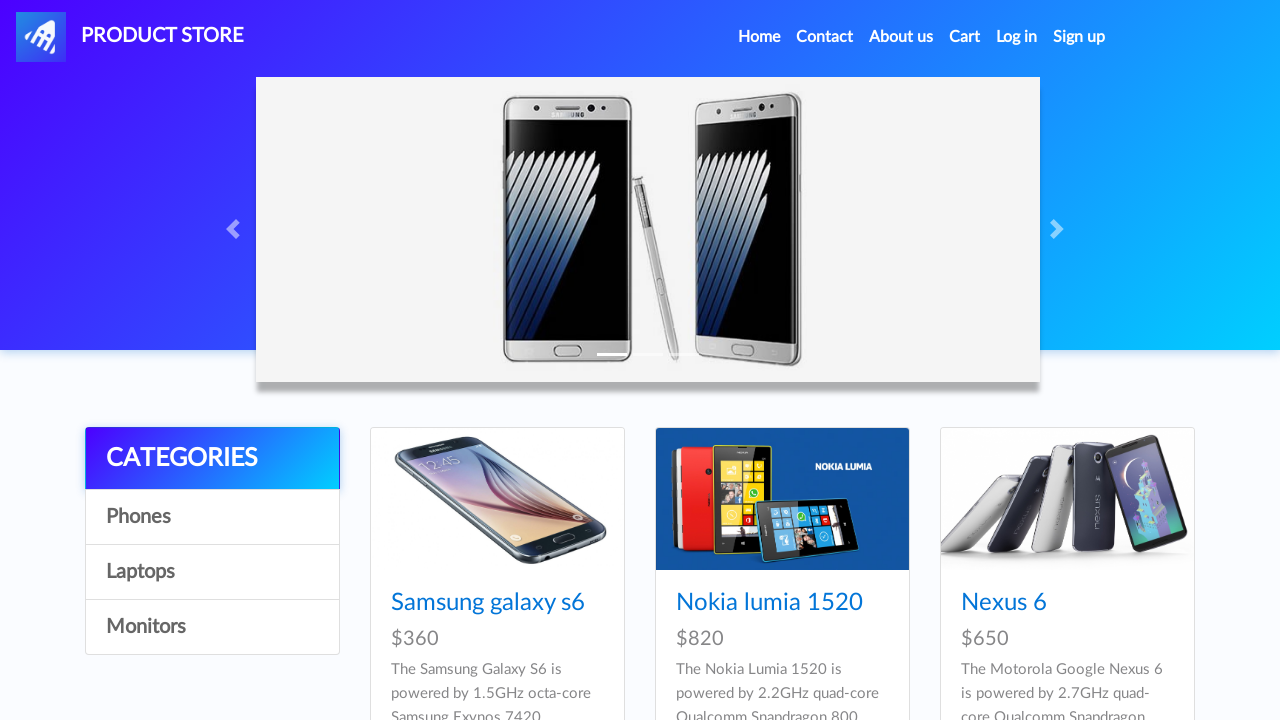

Clicked Contact link to open modal at (825, 37) on a[data-target='#exampleModal']
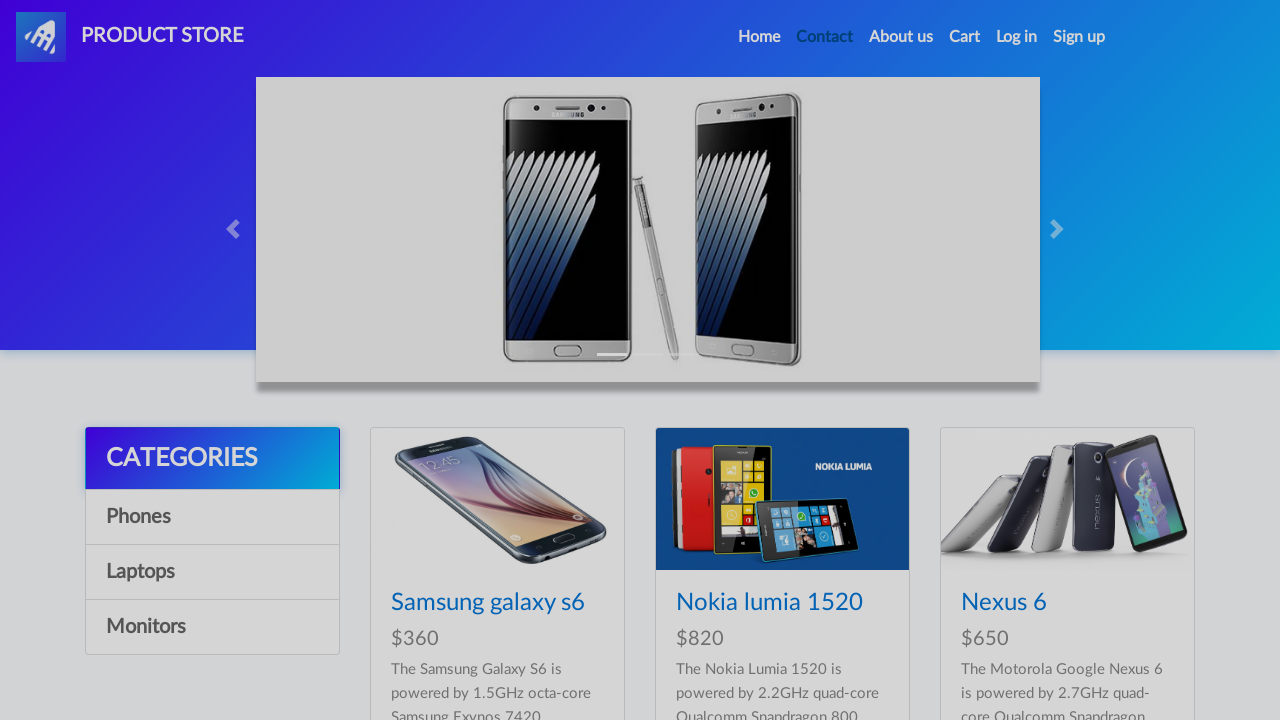

Contact form modal loaded and email field is visible
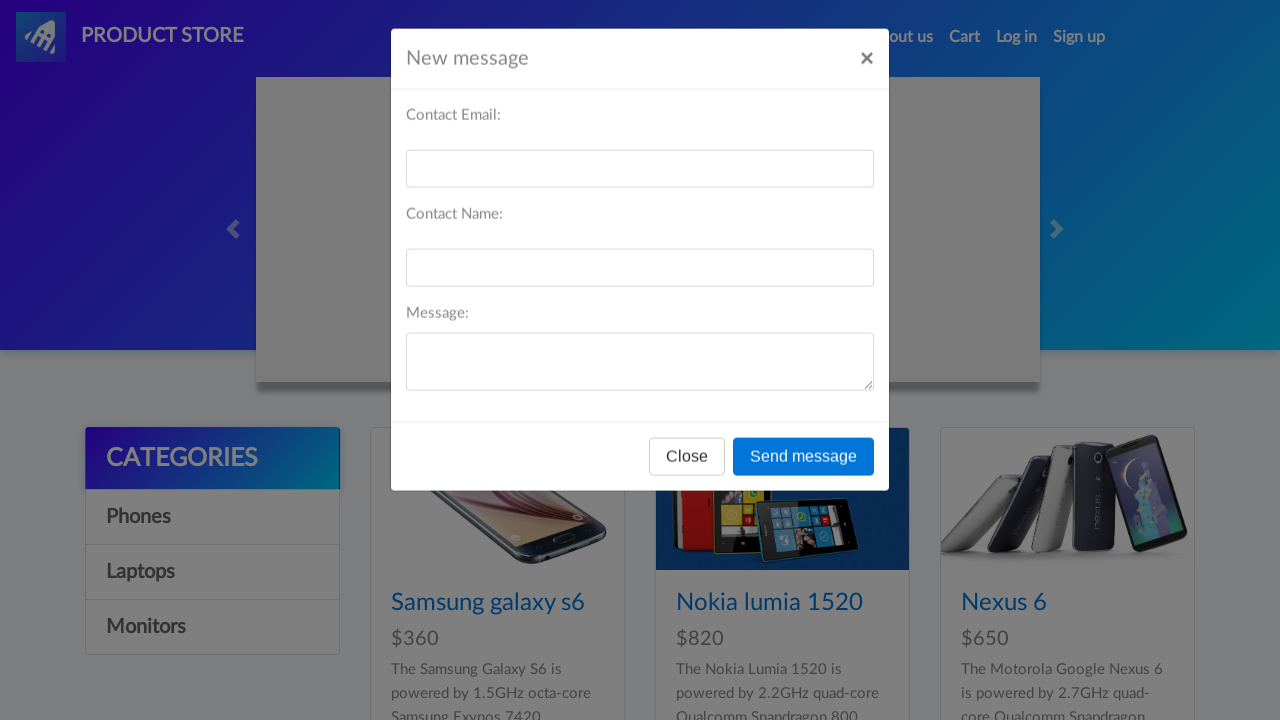

Filled email field with 'test@test.com' on #recipient-email
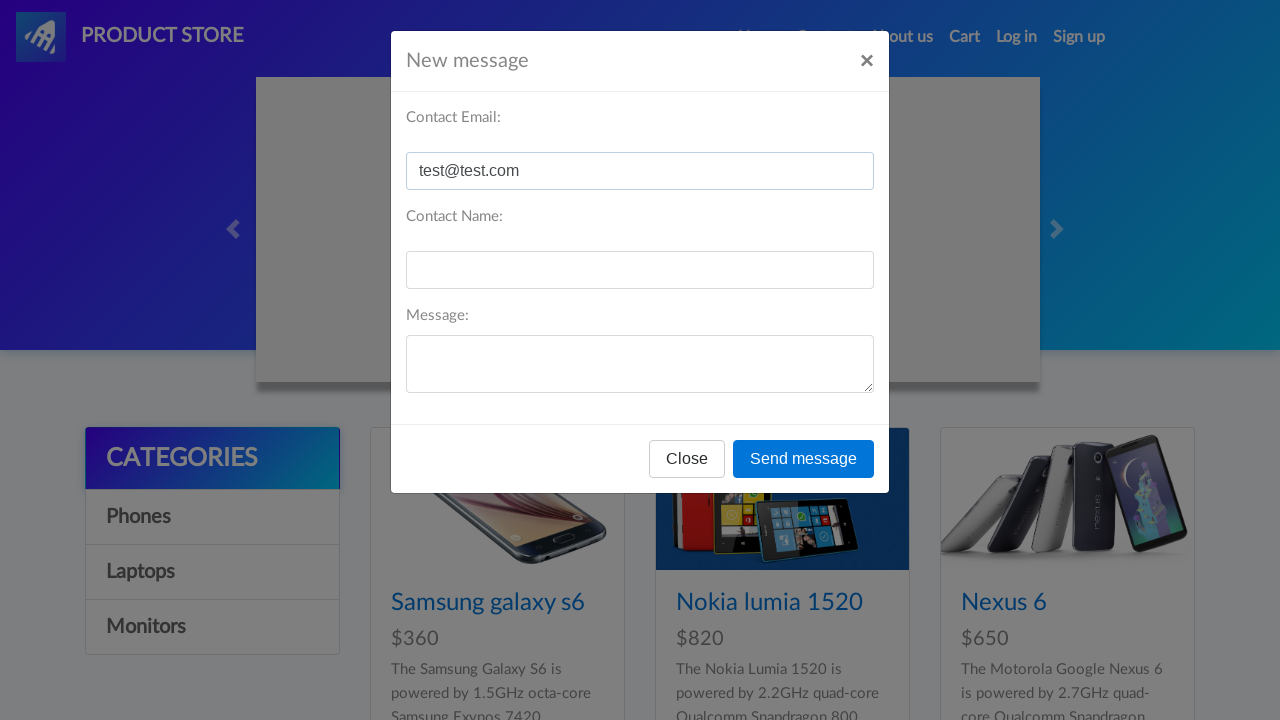

Filled name field with 'test' on #recipient-name
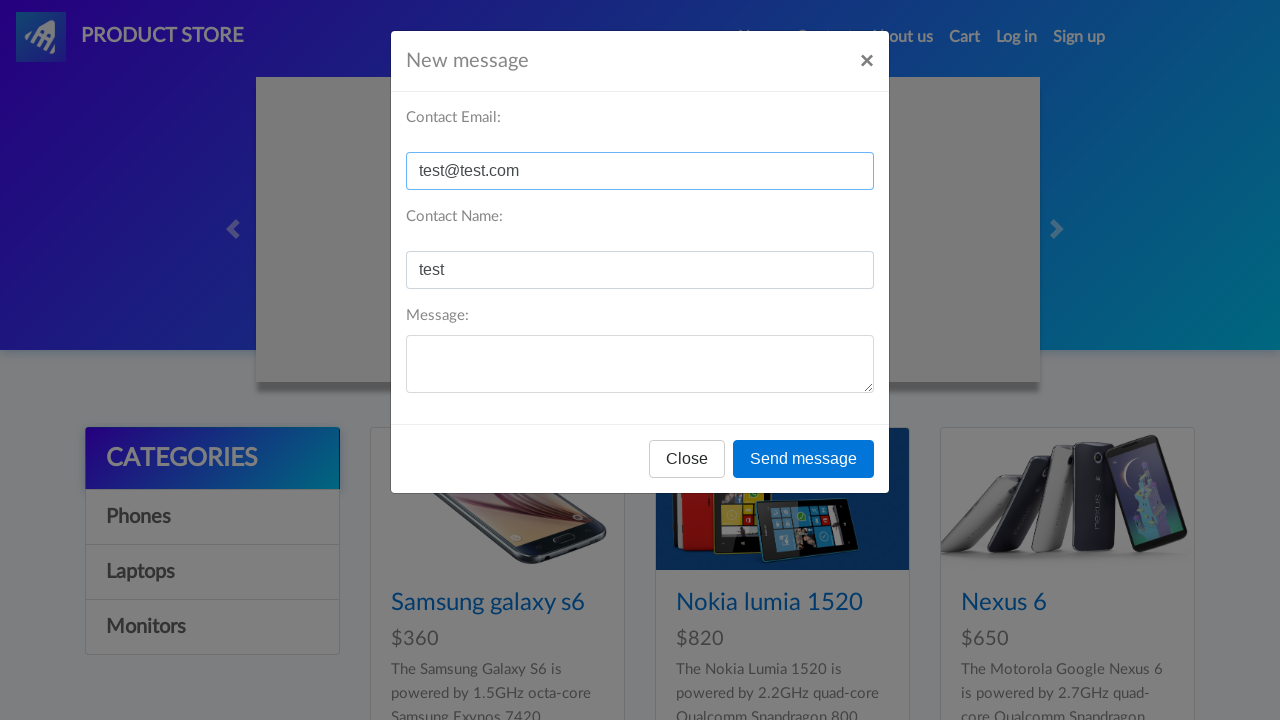

Filled message field with 'test message' on #message-text
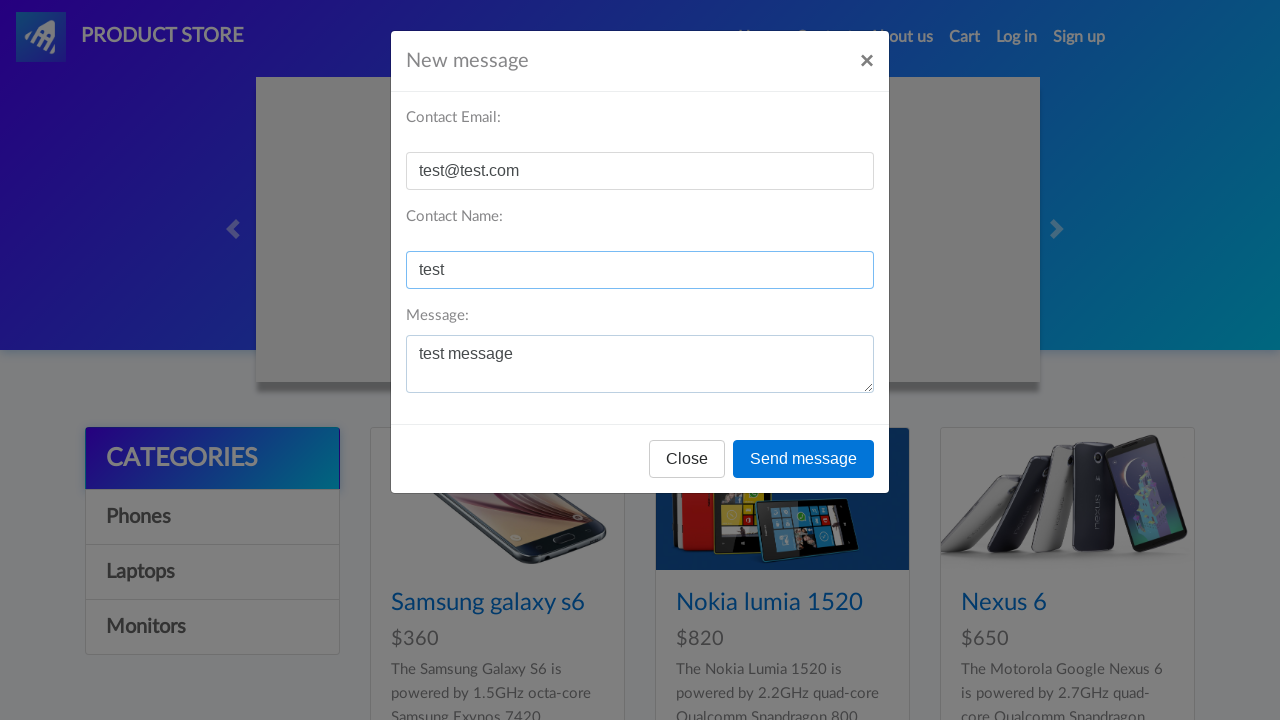

Clicked Send message button at (804, 459) on xpath=//*[contains(text(),'Send message')]
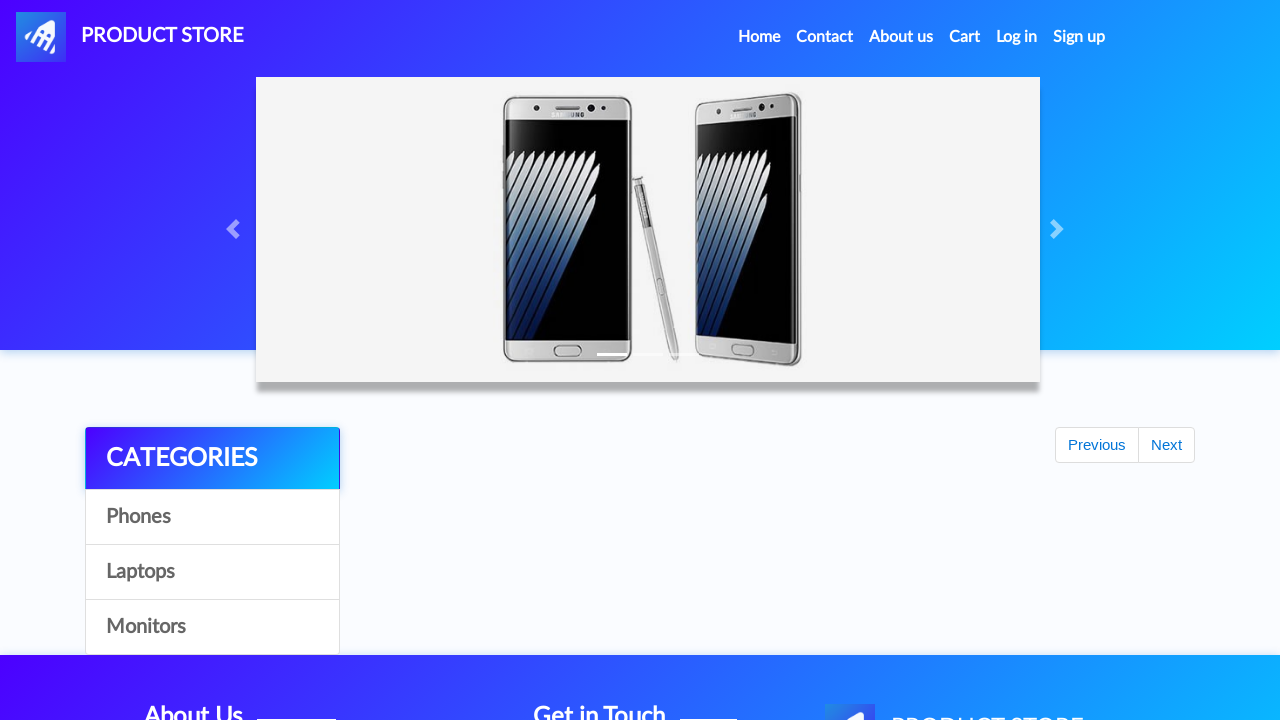

Set up alert handler to accept confirmation dialog
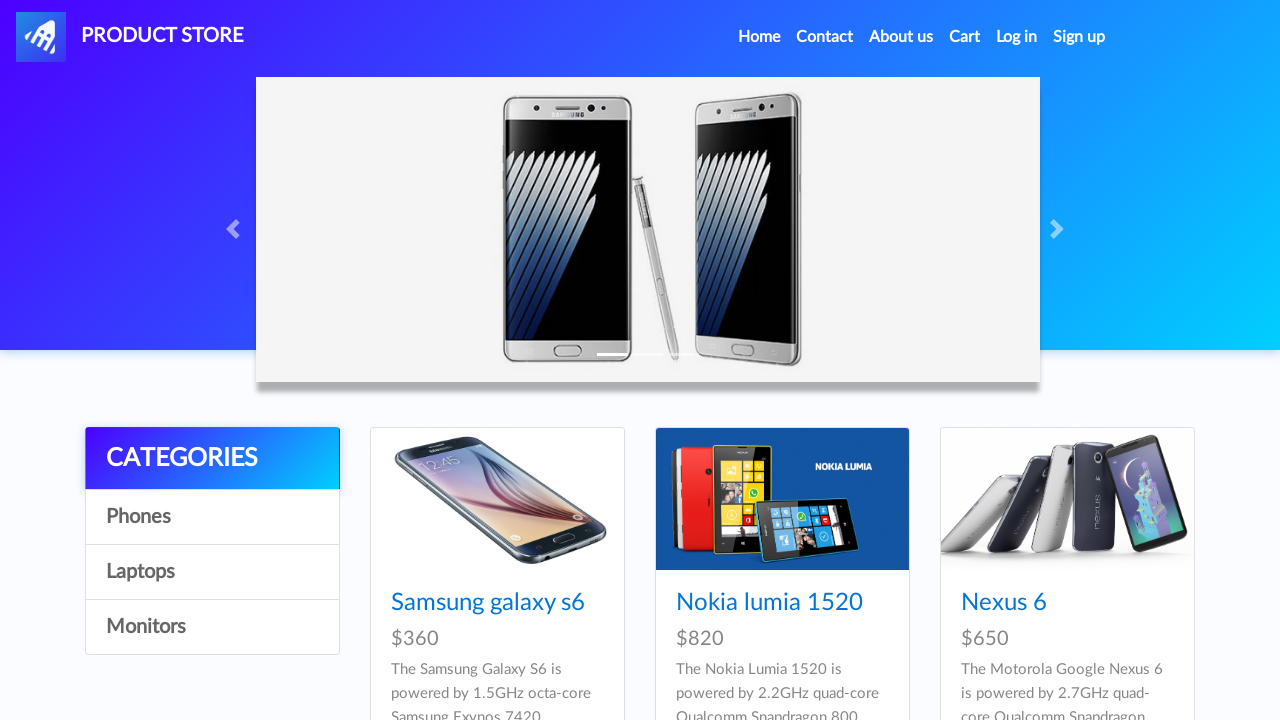

Waited for alert to appear and accepted confirmation
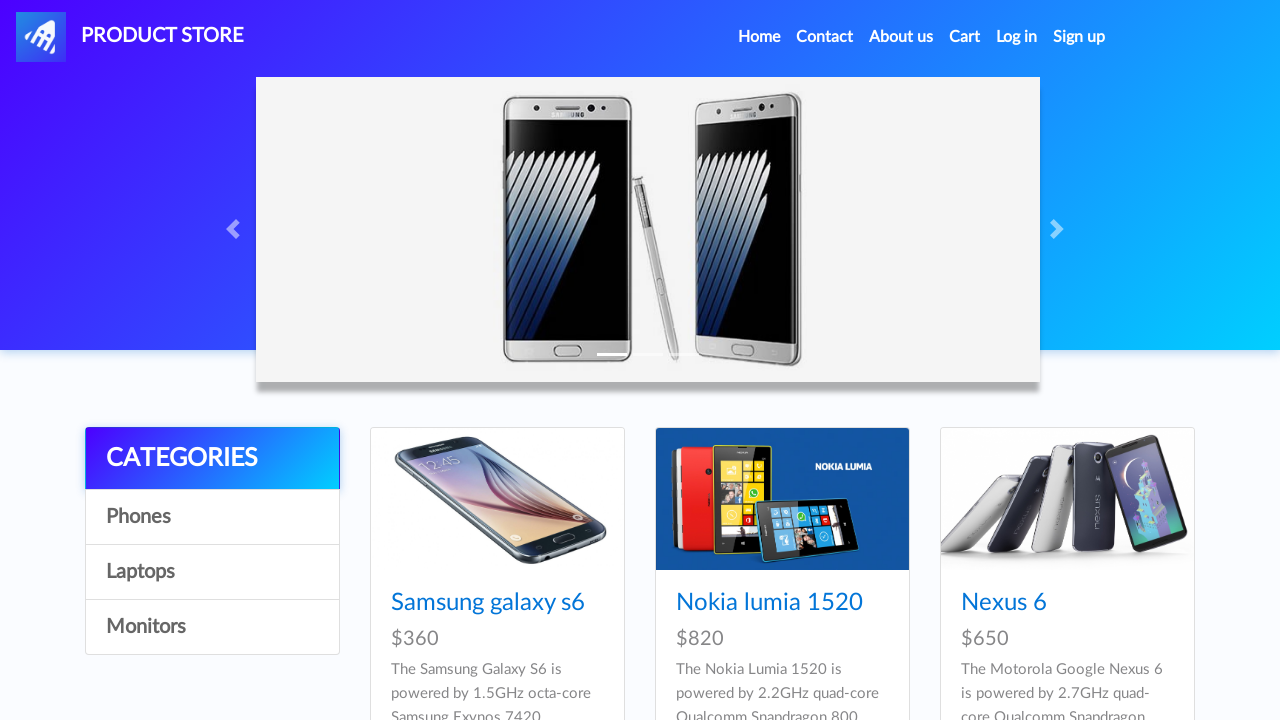

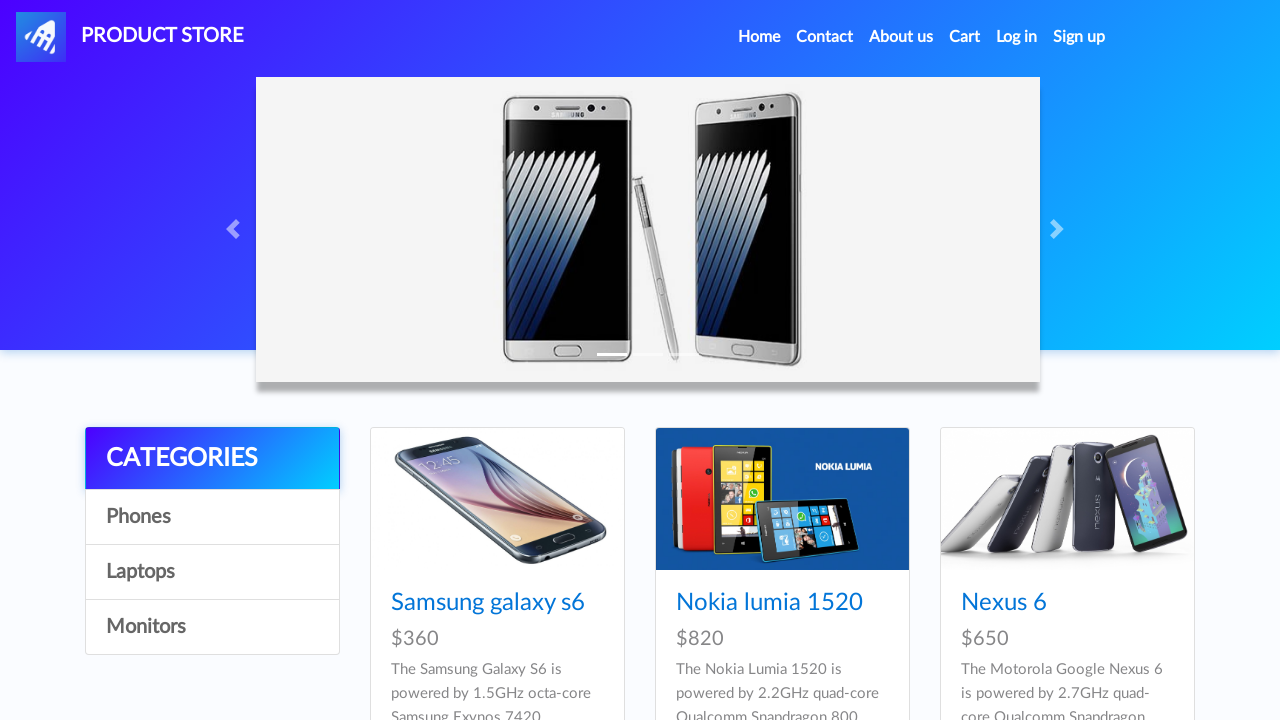